Tests the Word to PDF converter page by clicking the file upload button to initiate the file selection process

Starting URL: https://www.ilovepdf.com/word_to_pdf

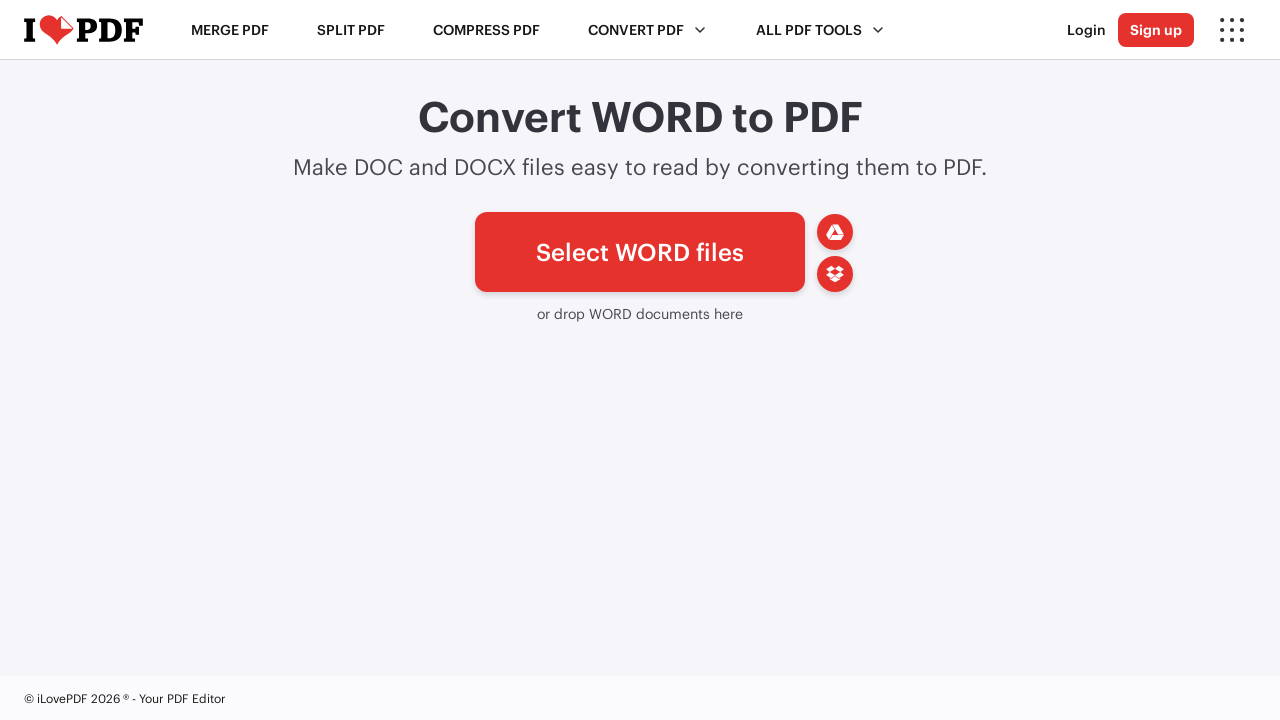

Waited for file upload button to be visible
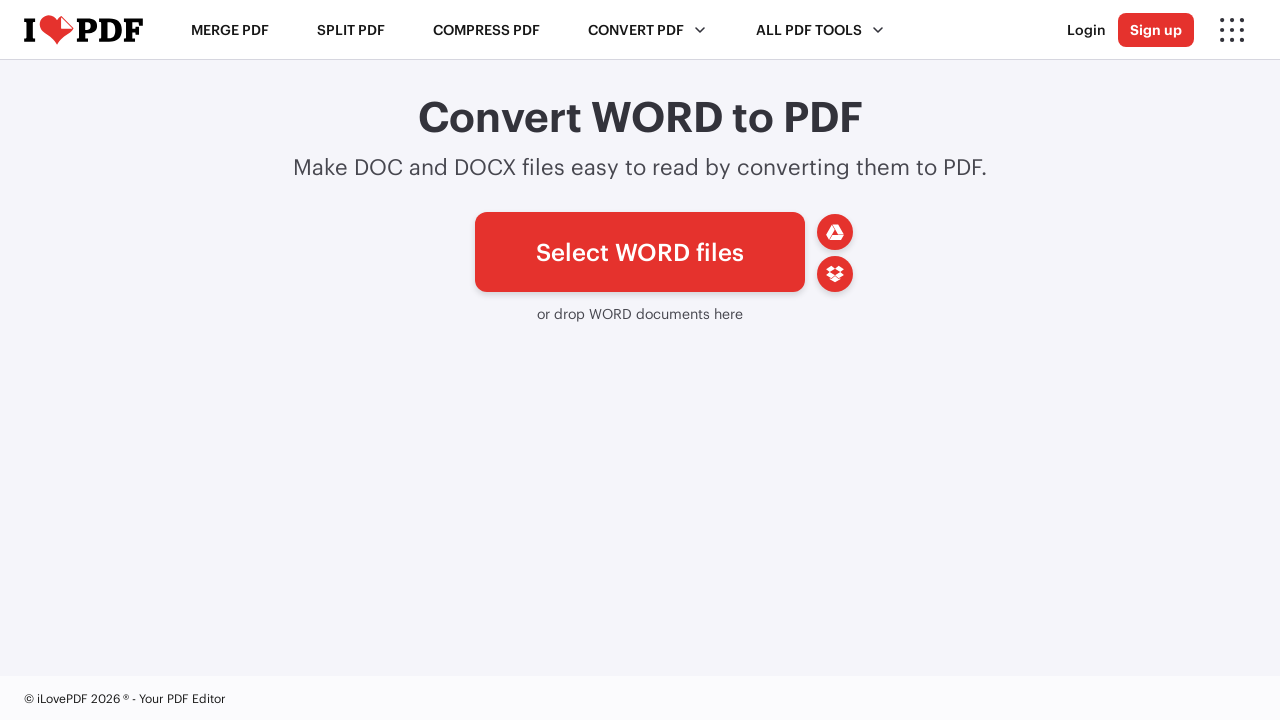

Clicked file upload button to initiate file selection process at (640, 252) on #pickfiles
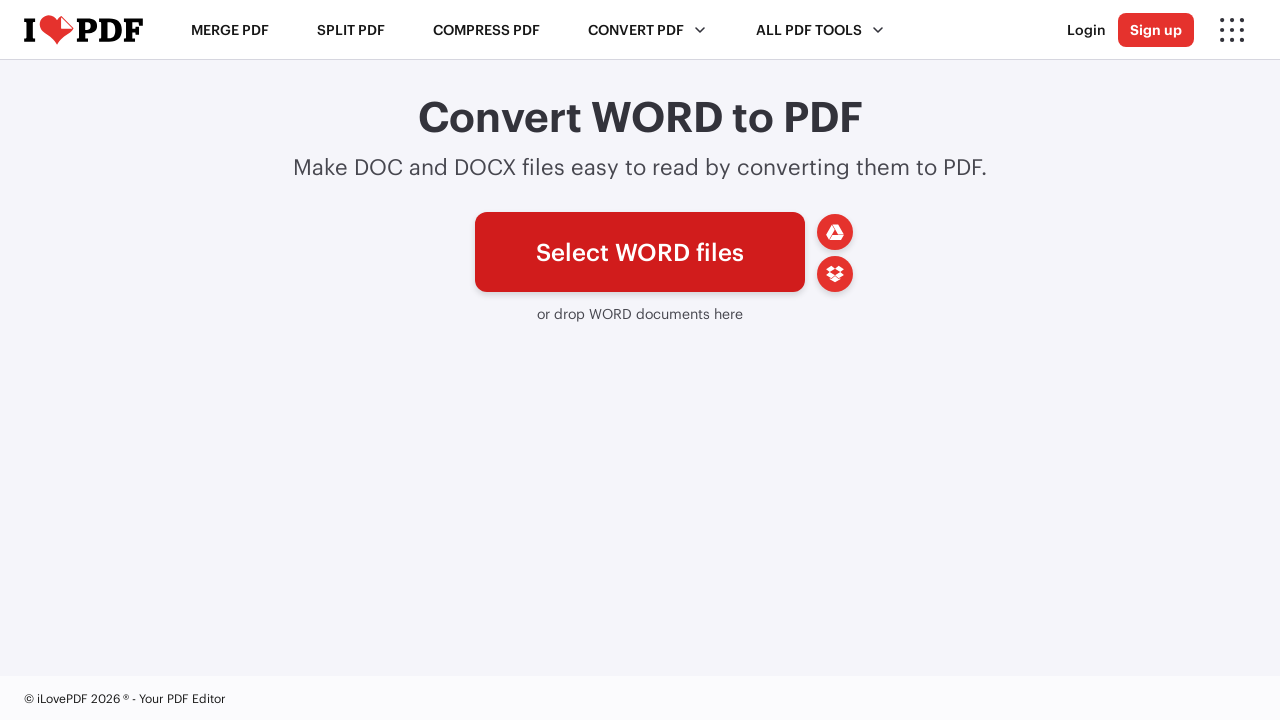

Waited 1 second to verify interaction was registered
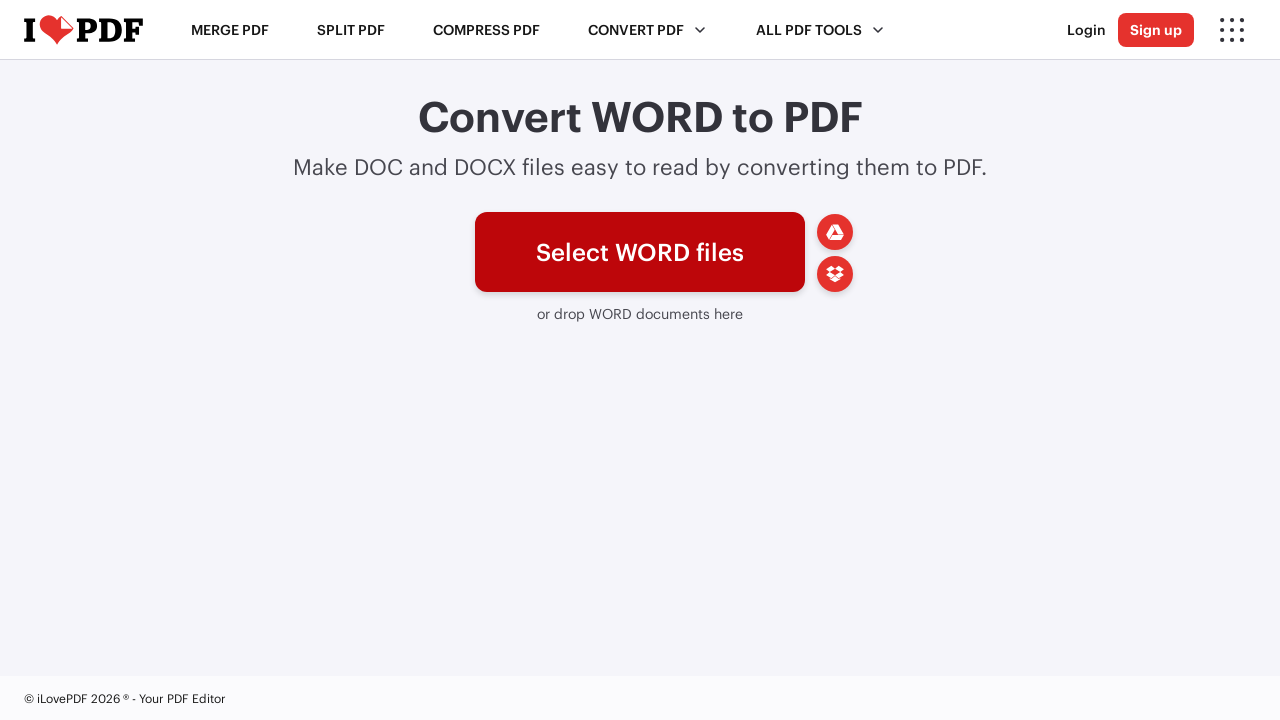

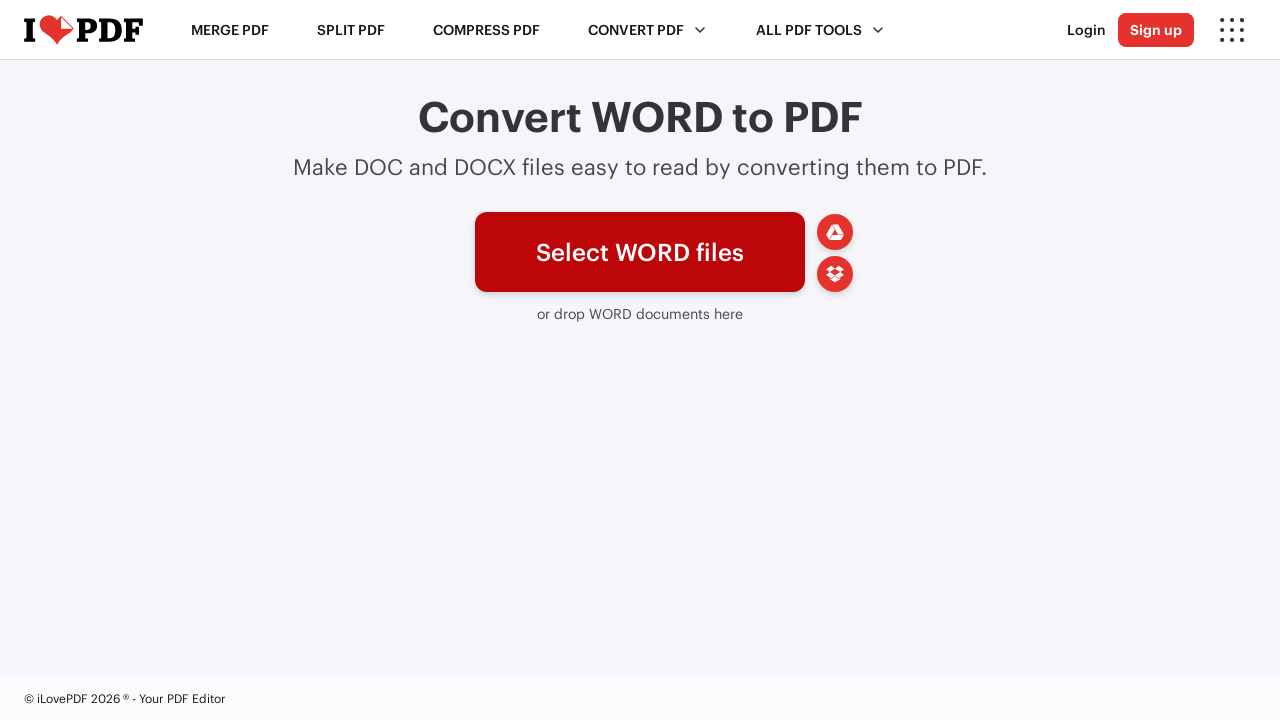